Tests the backend badge functionality by right-clicking on a version badge to expand it, then checking if the backend badge exists and verifying its appearance.

Starting URL: https://quizer-j66bfdd9l-cubaseuser3-ais-projects.vercel.app/

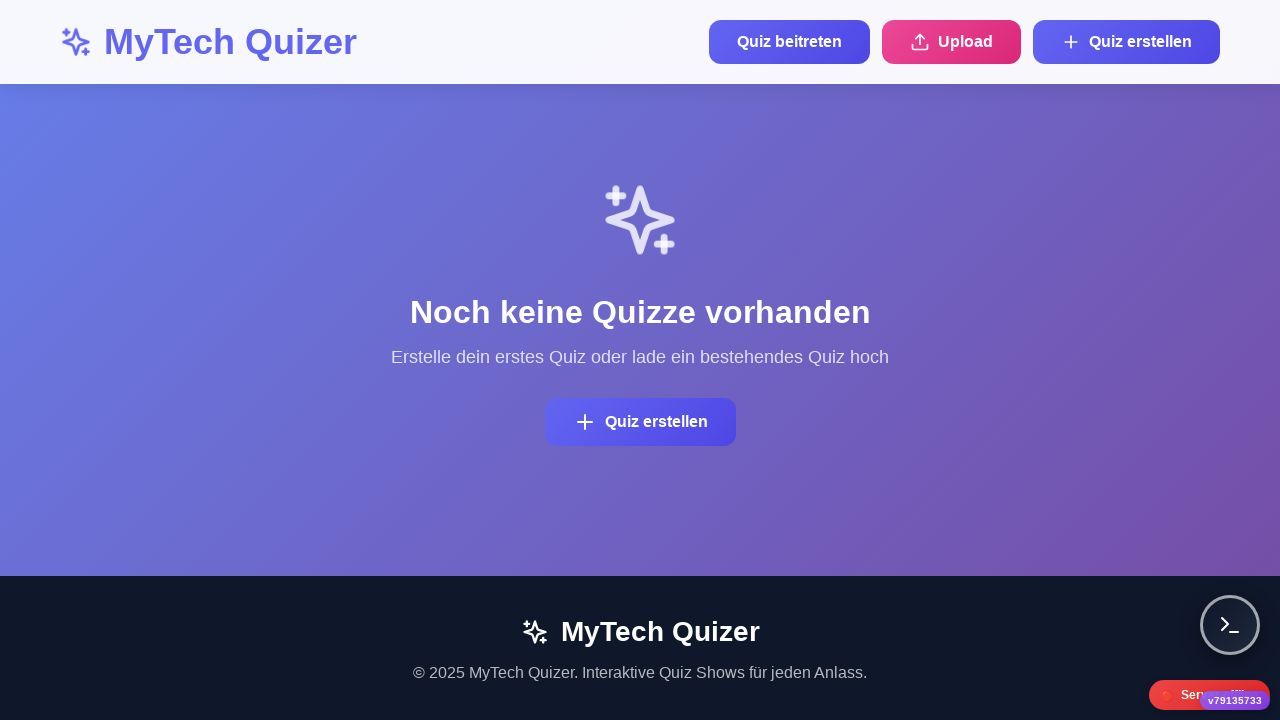

Waited 3 seconds for page to load
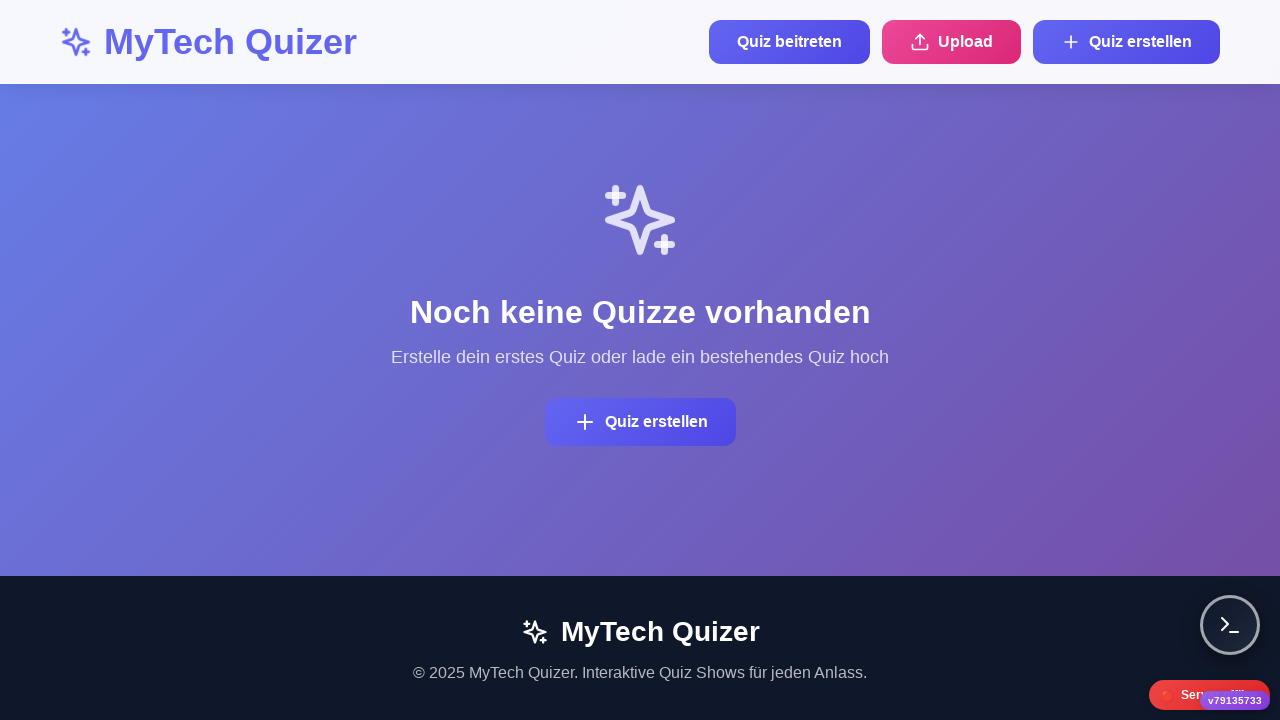

Located version badge element
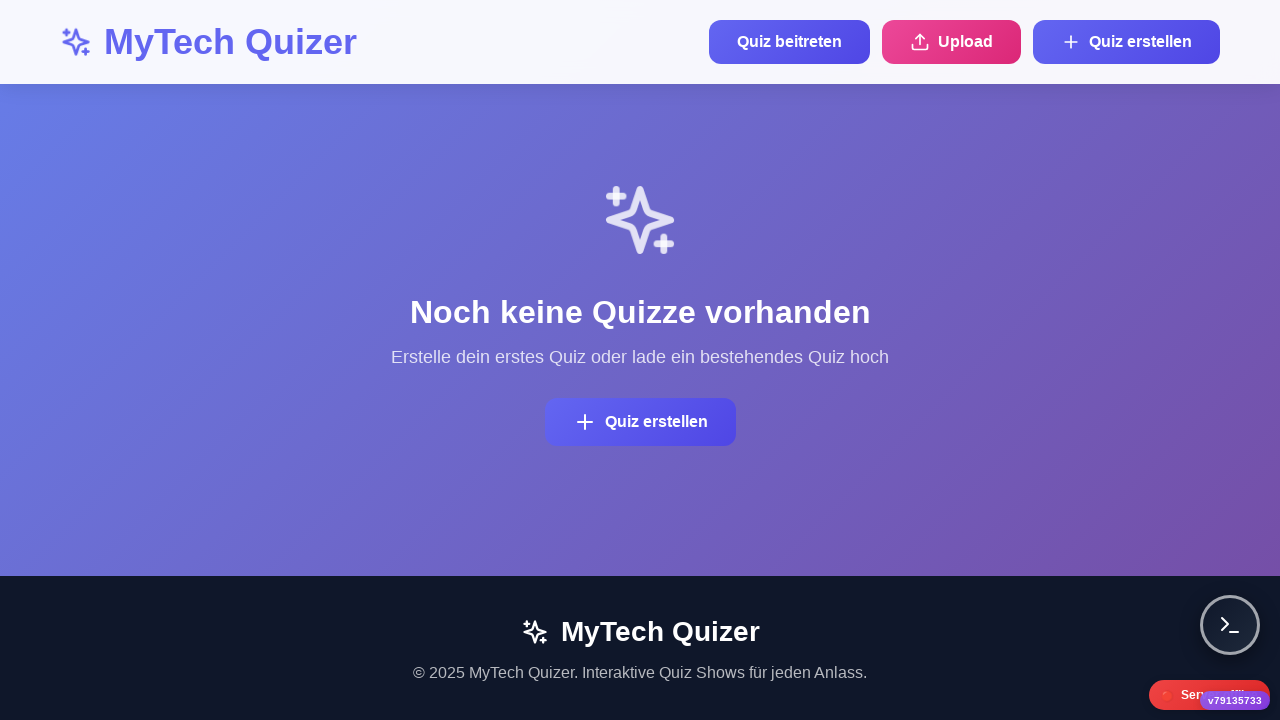

Right-clicked on version badge to expand badges at (1235, 700) on .version-badge
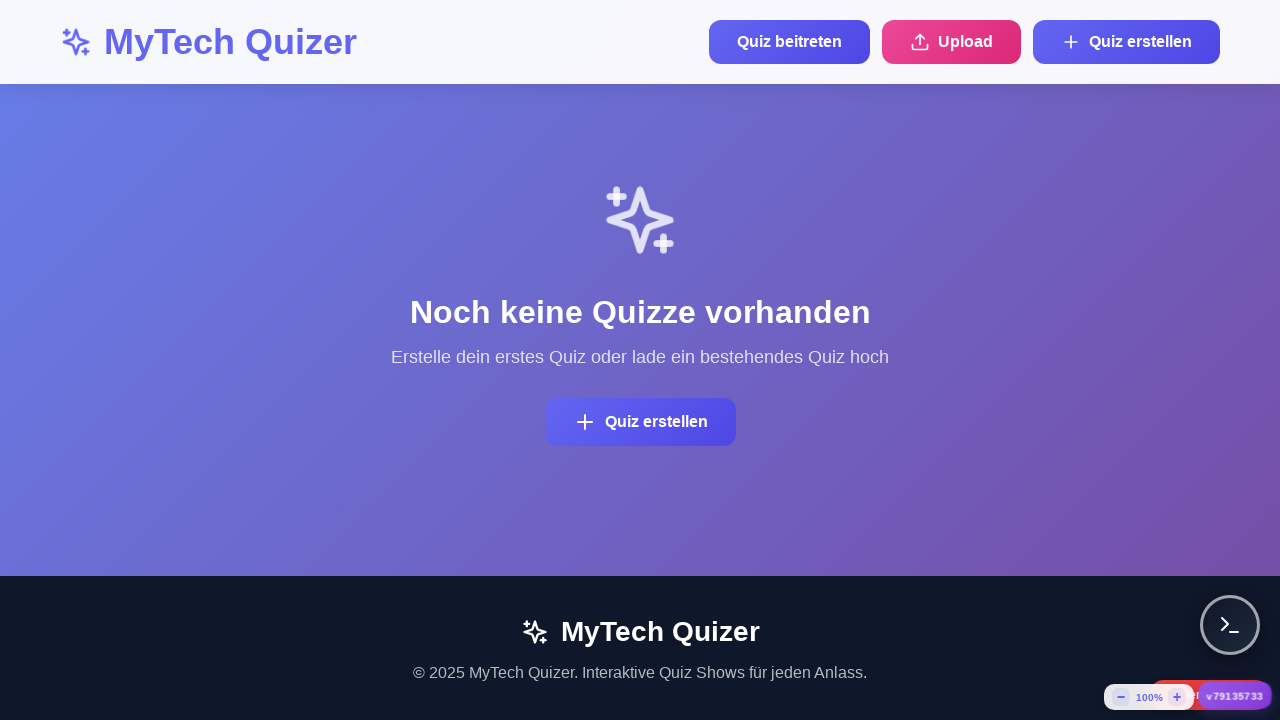

Waited 1 second for badge expansion animation
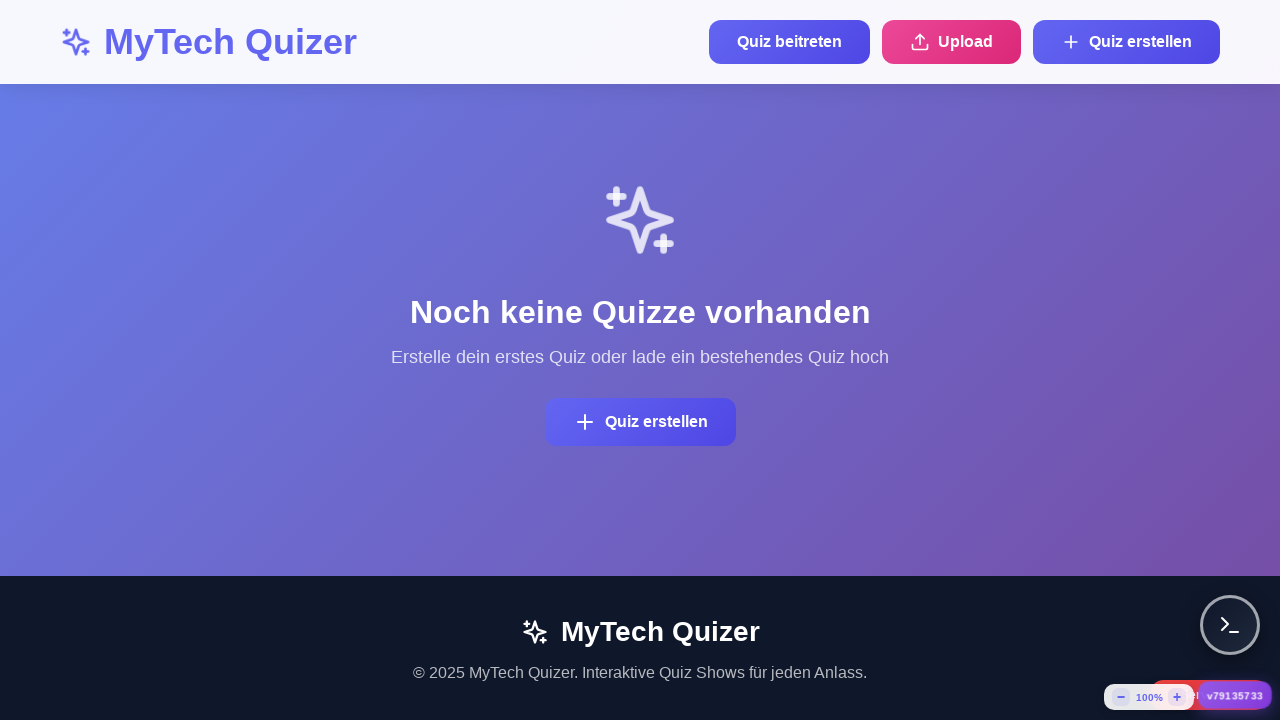

Located backend badge element
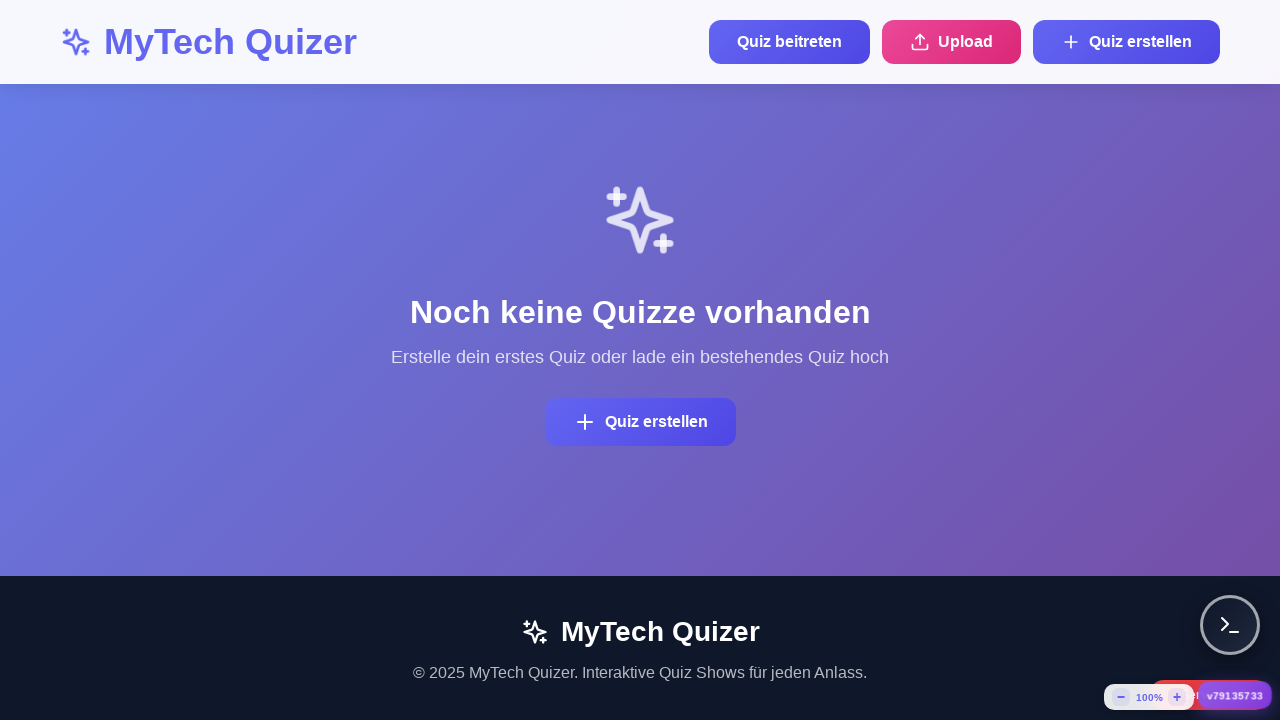

Counted backend badge elements: 0 found
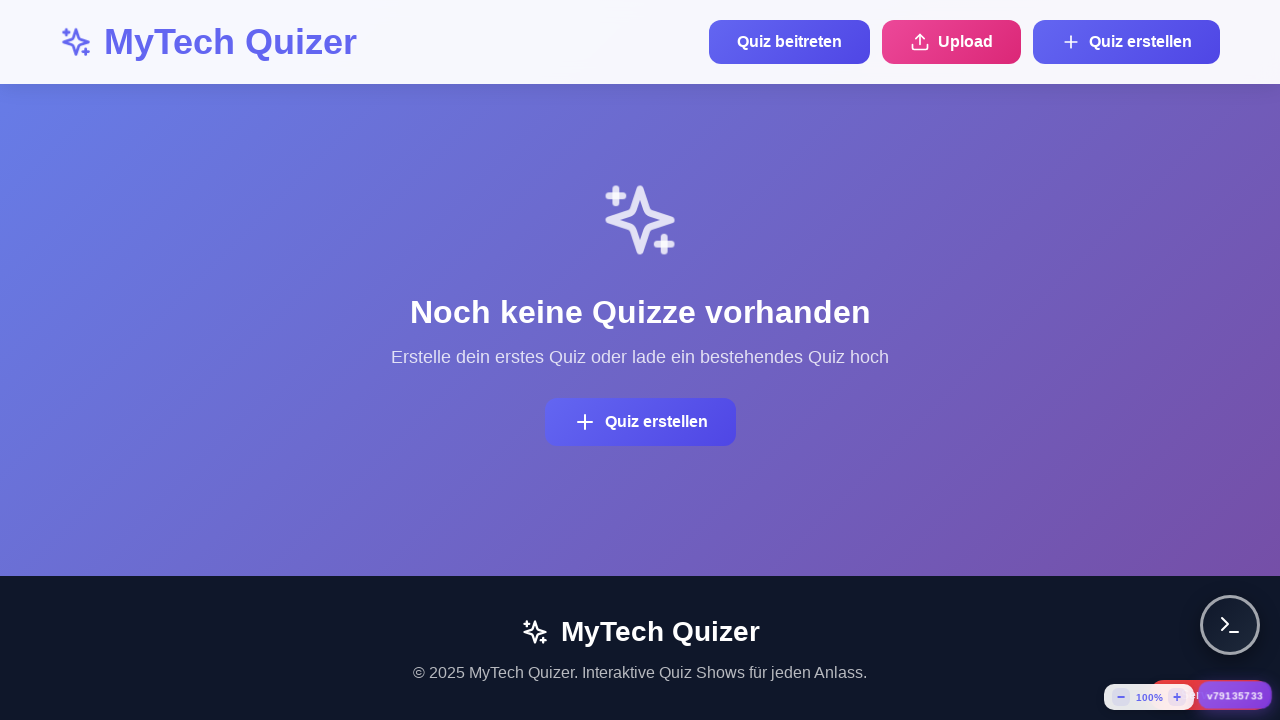

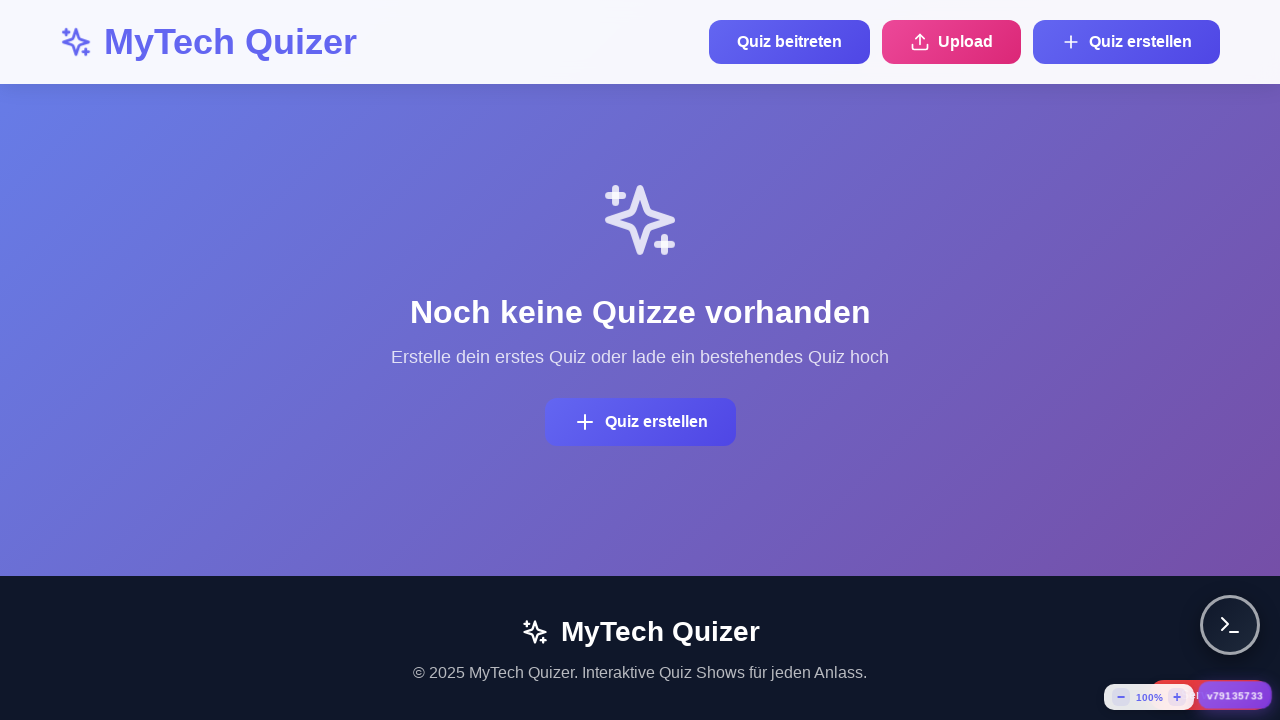